Opens the OpenWeatherMap homepage and verifies the URL contains 'openweathermap'

Starting URL: https://openweathermap.org/

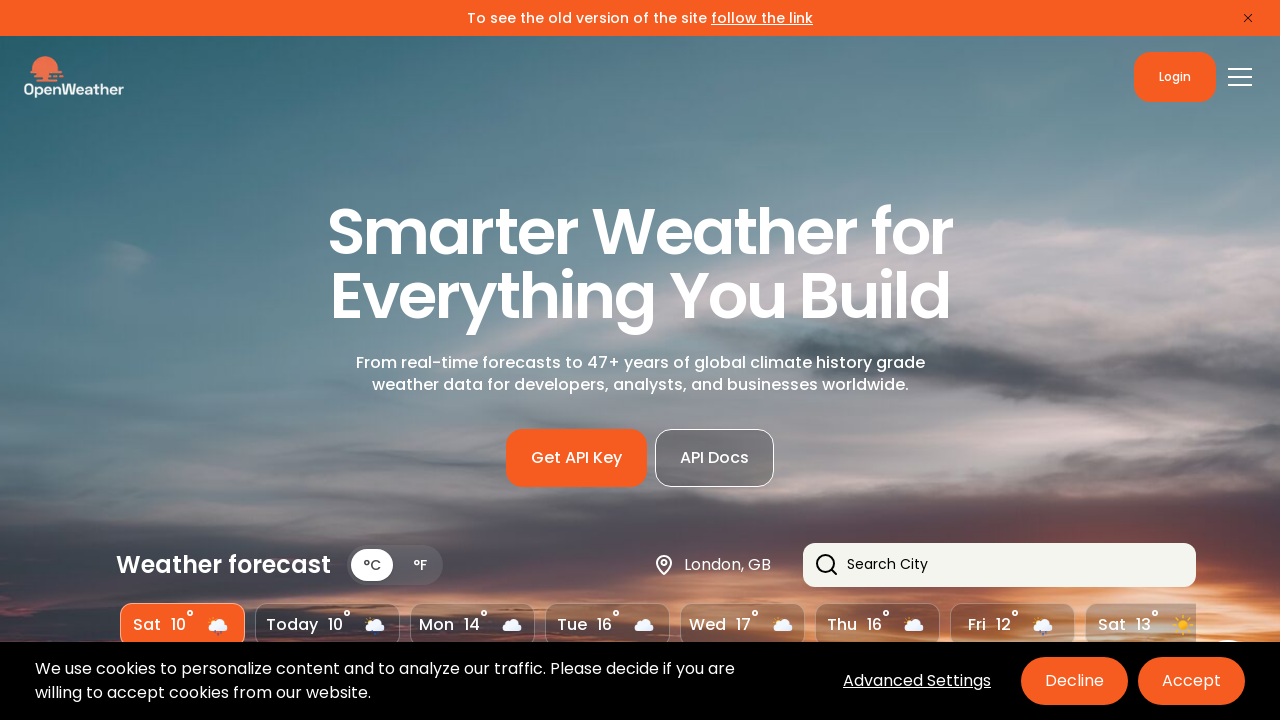

Navigated to OpenWeatherMap homepage
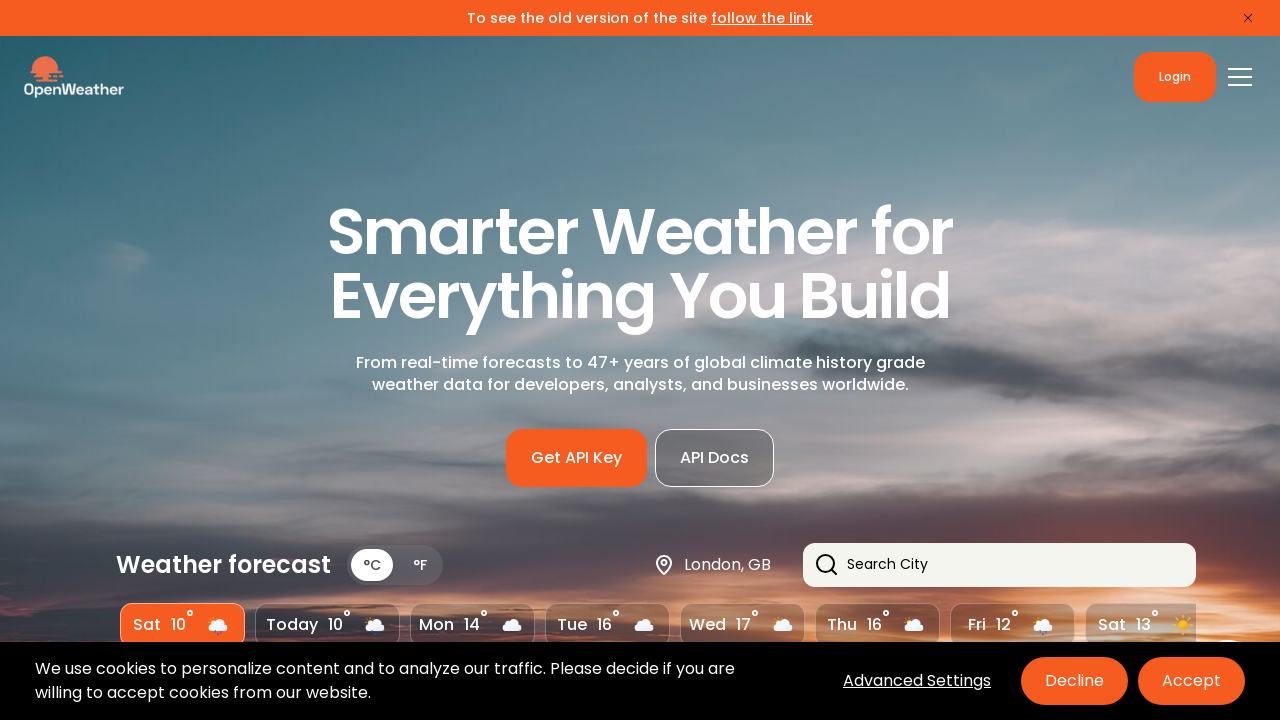

Verified URL contains 'openweathermap'
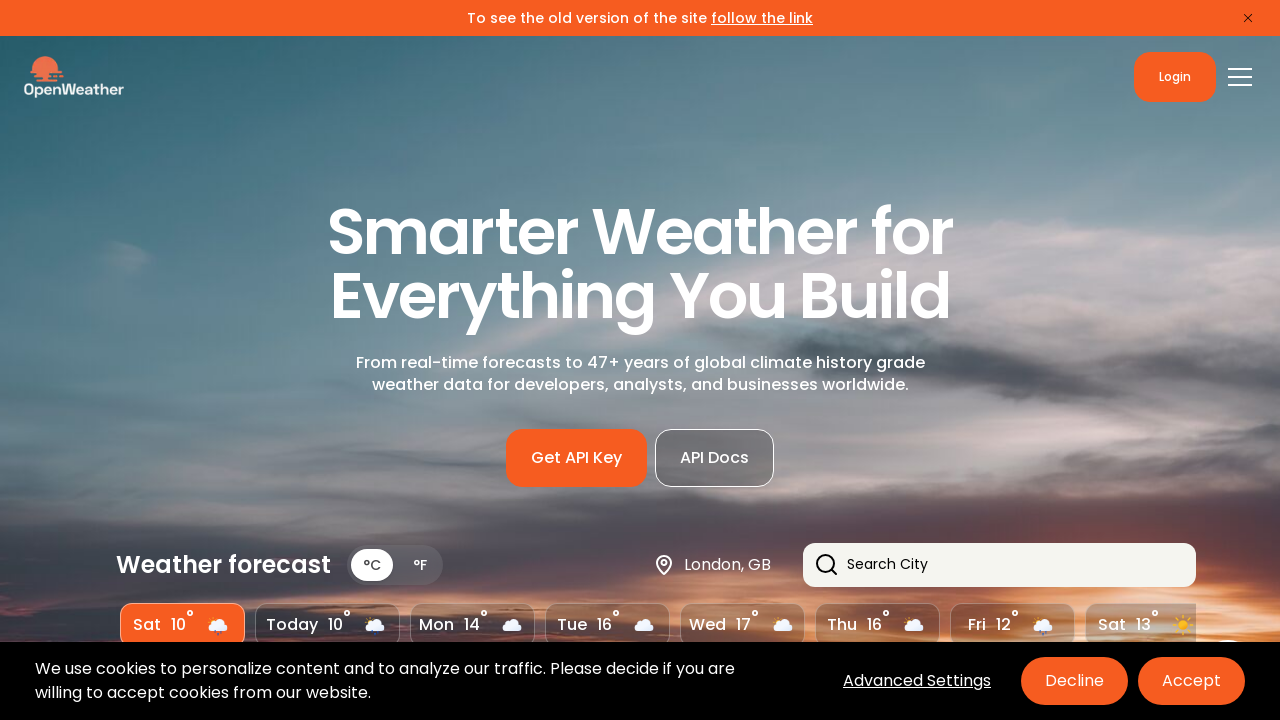

Printed page URL: https://openweathermap.org/
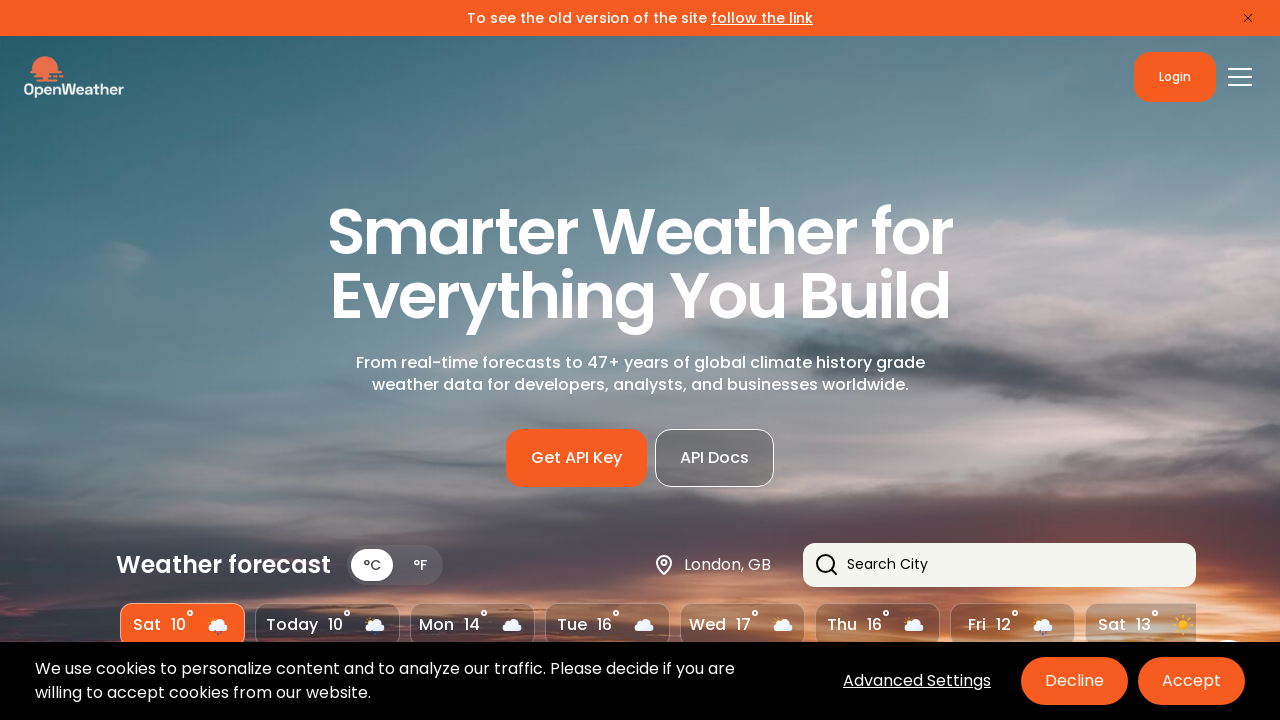

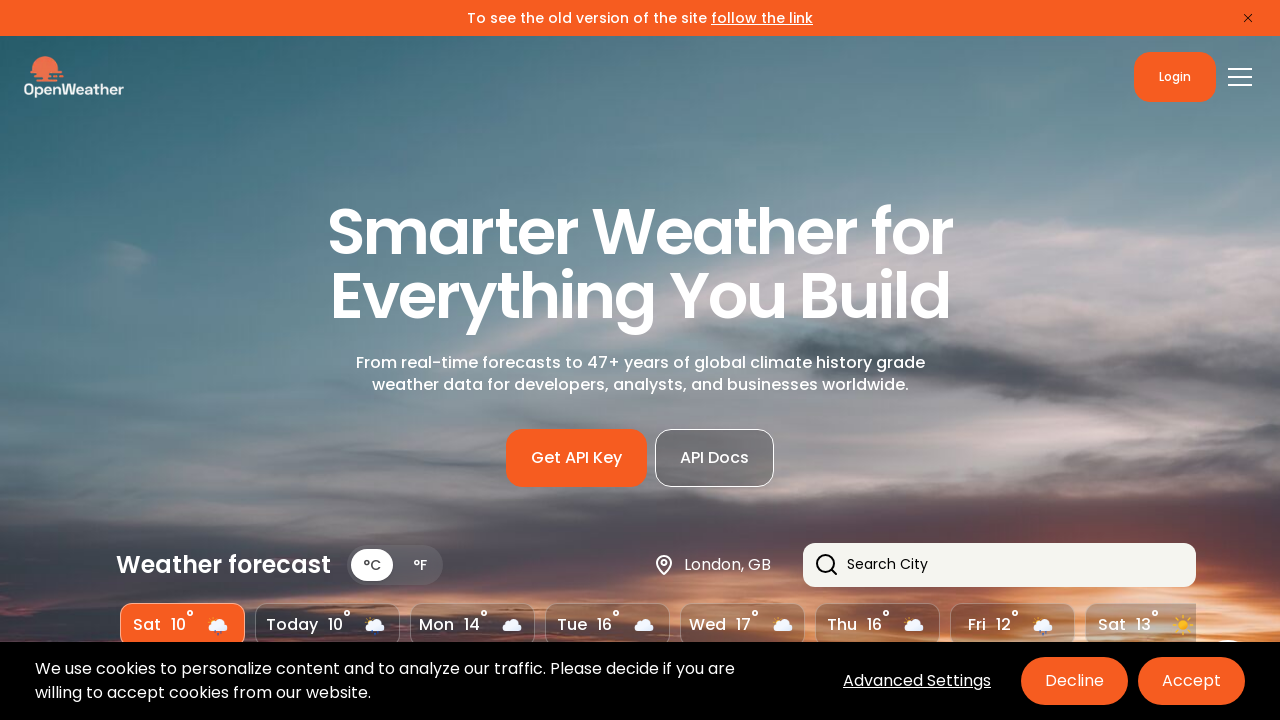